Tests clicking a button that has dynamic visibility (appears after delay)

Starting URL: https://demoqa.com/dynamic-properties

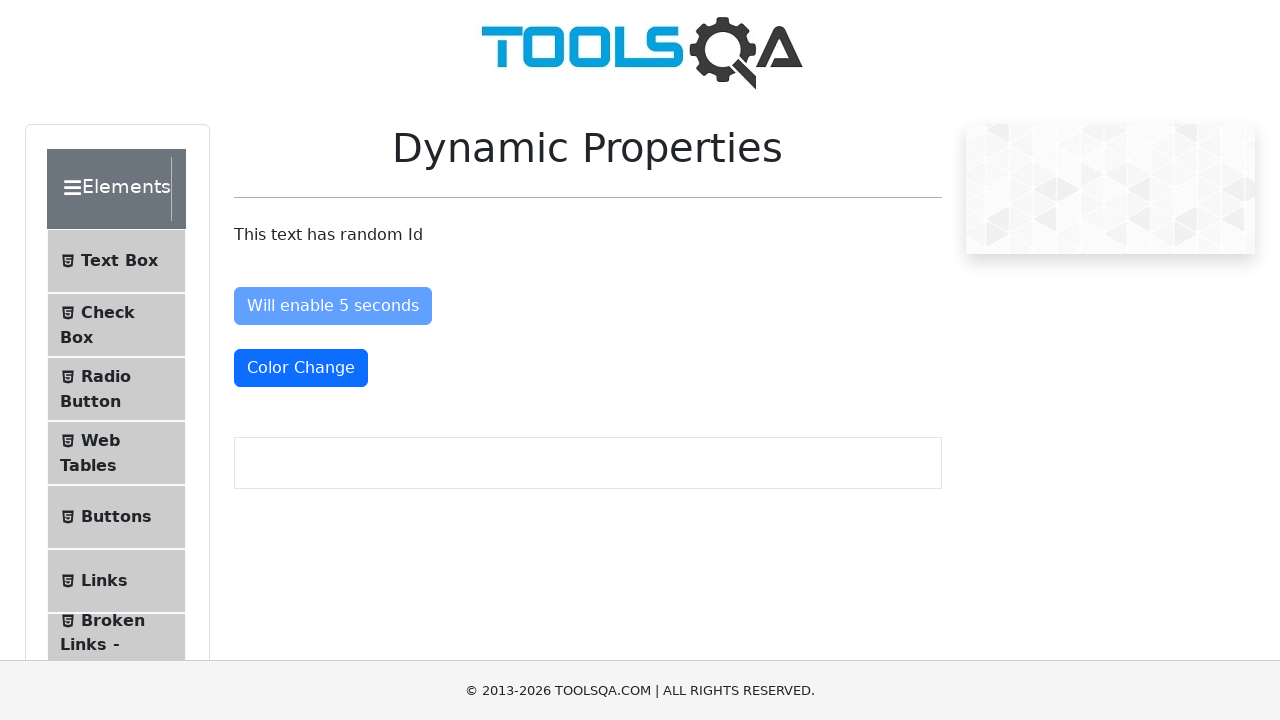

Waited for visibleAfter button to become visible (10 second timeout)
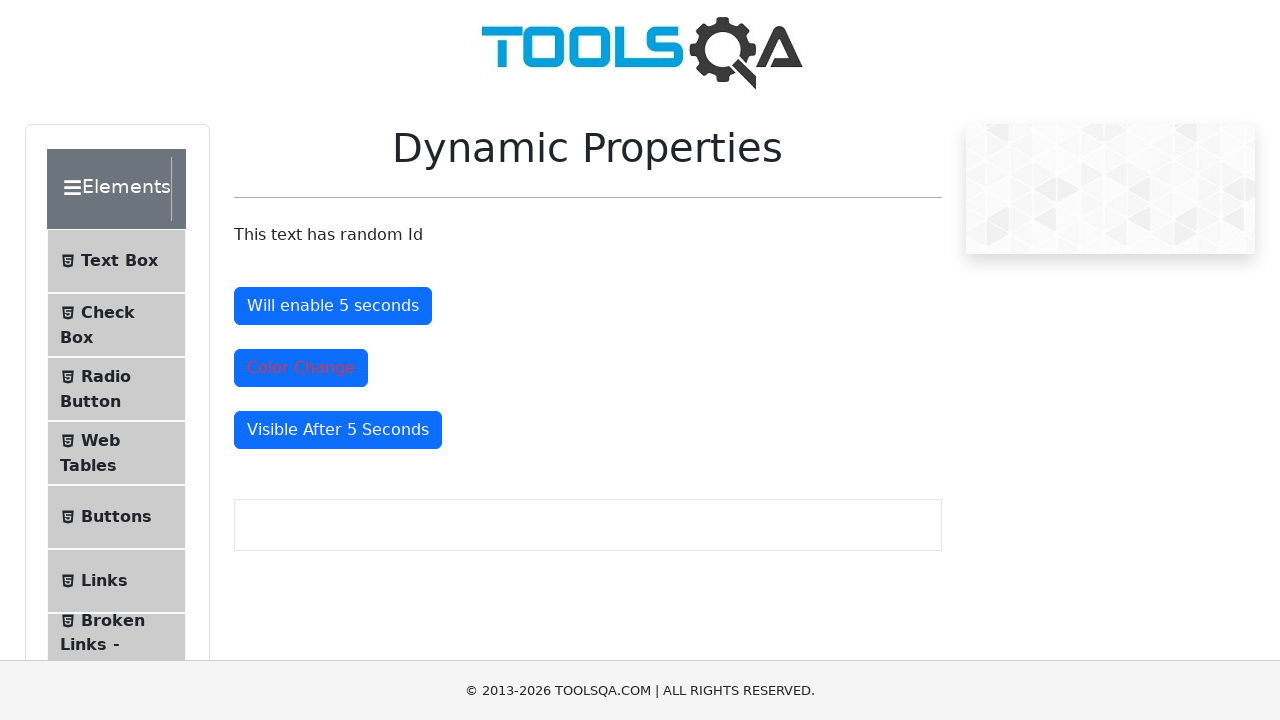

Clicked the visibleAfter button at (338, 430) on #visibleAfter
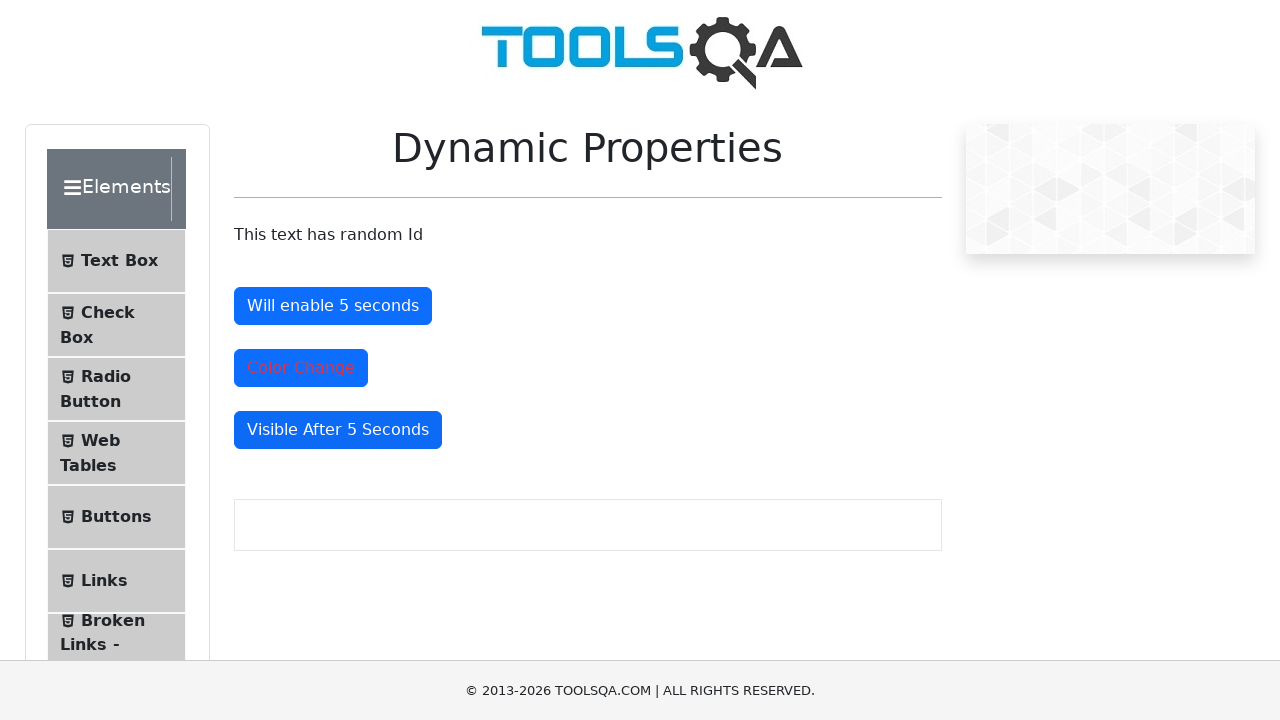

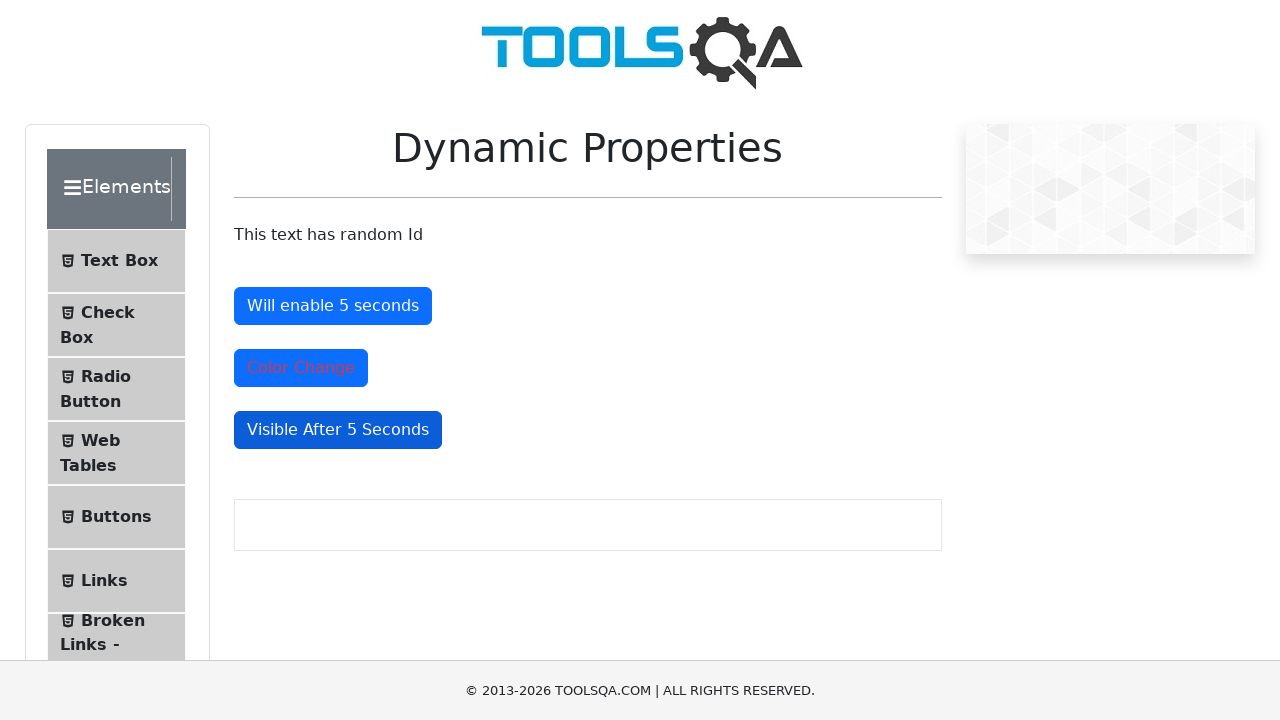